Tests drag and drop by moving source element using pixel offset coordinates within an iframe

Starting URL: https://jqueryui.com/droppable/

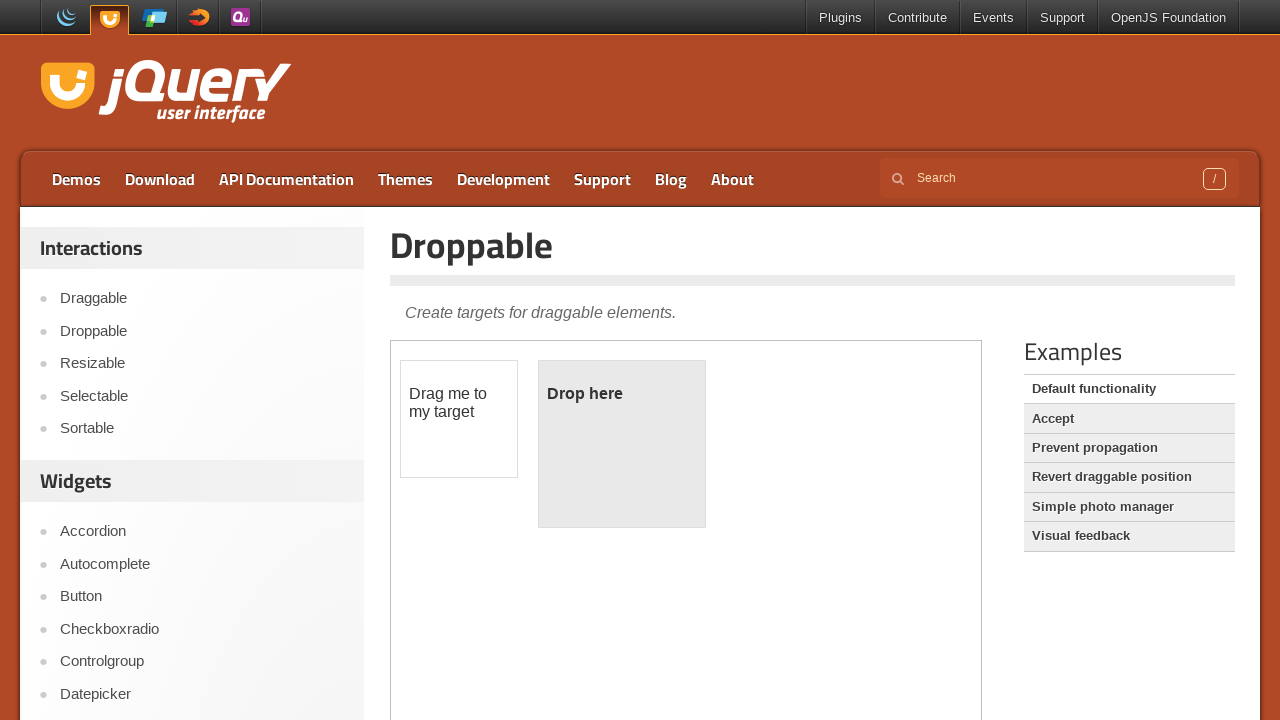

Located iframe containing draggable elements
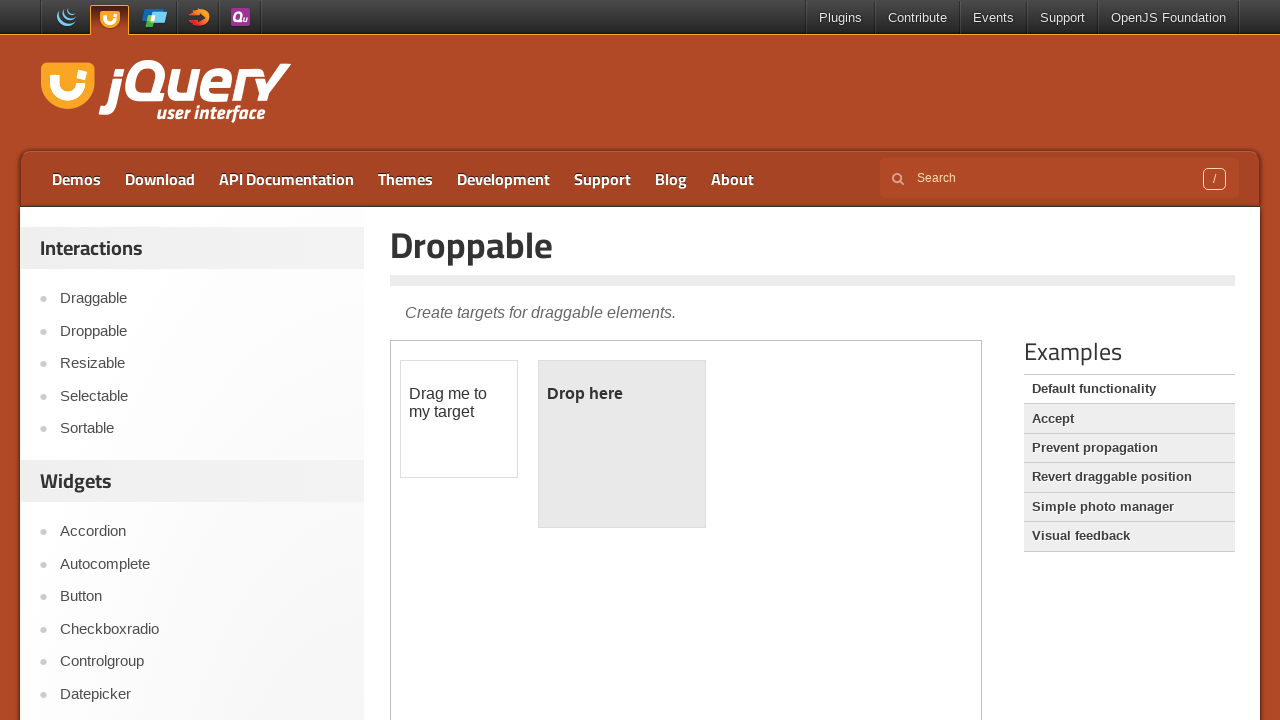

Located draggable source element
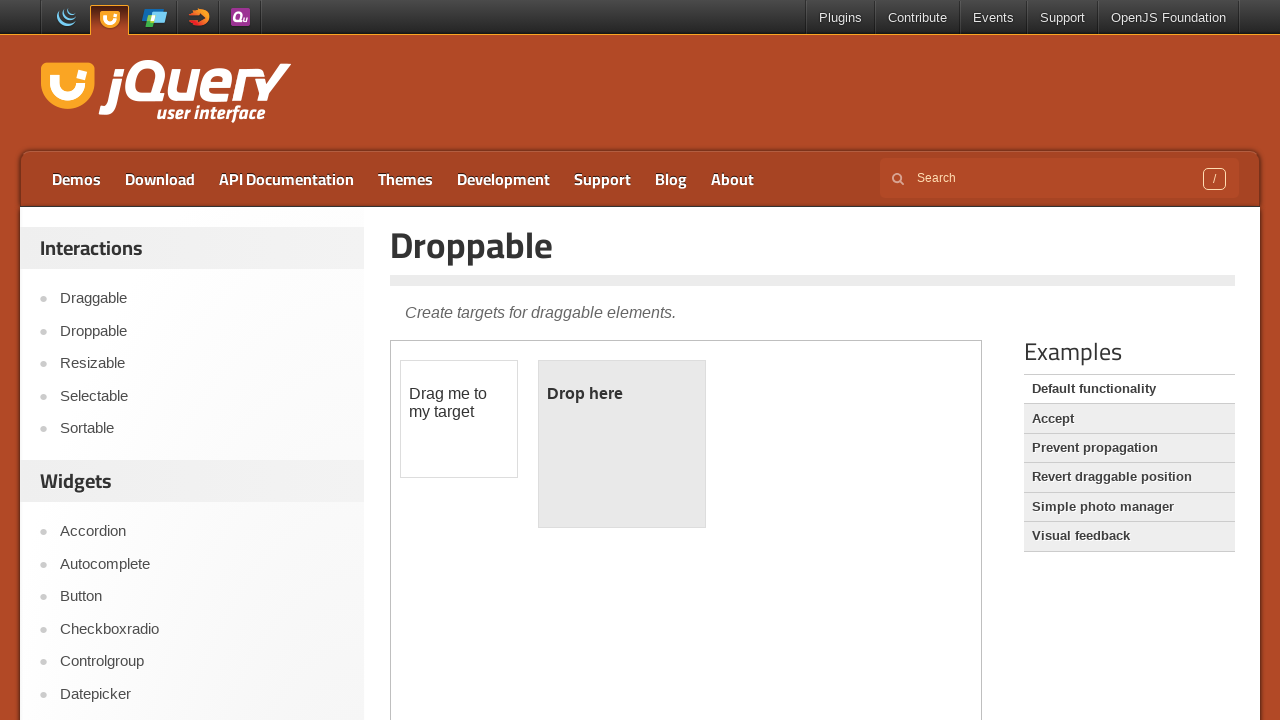

Retrieved bounding box of draggable element
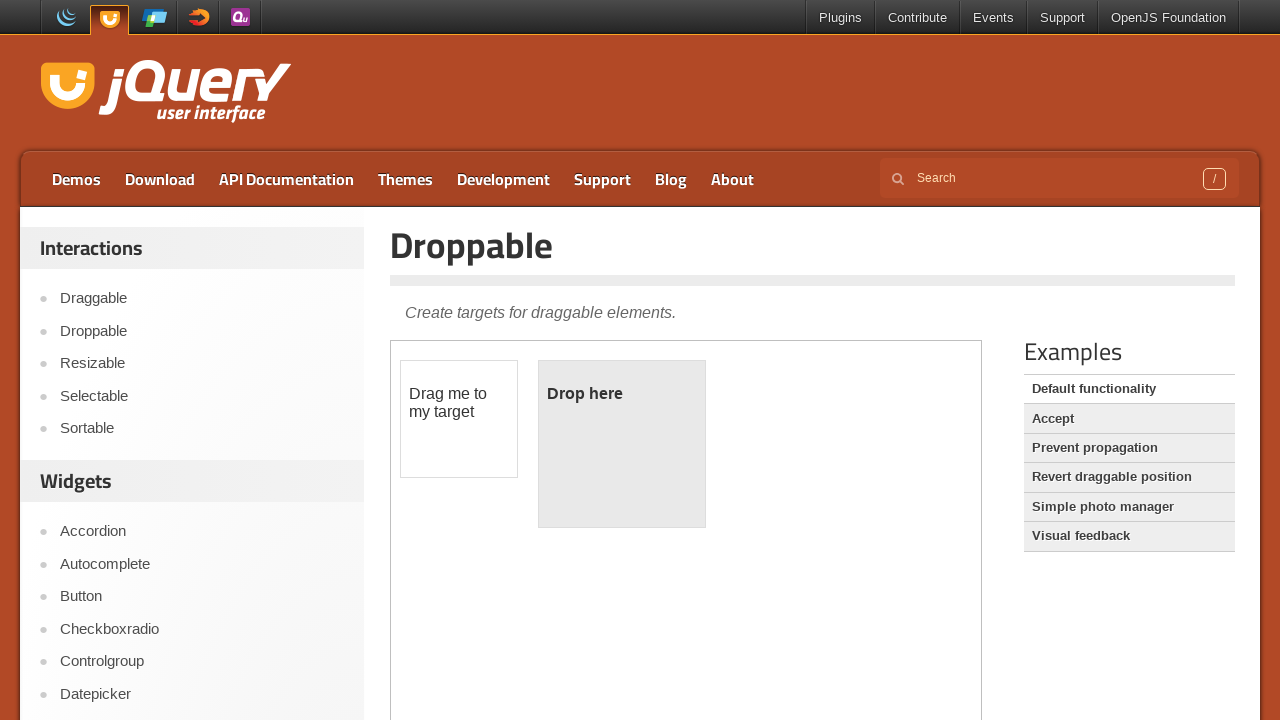

Hovered over draggable element at (459, 419) on iframe.demo-frame >> internal:control=enter-frame >> #draggable
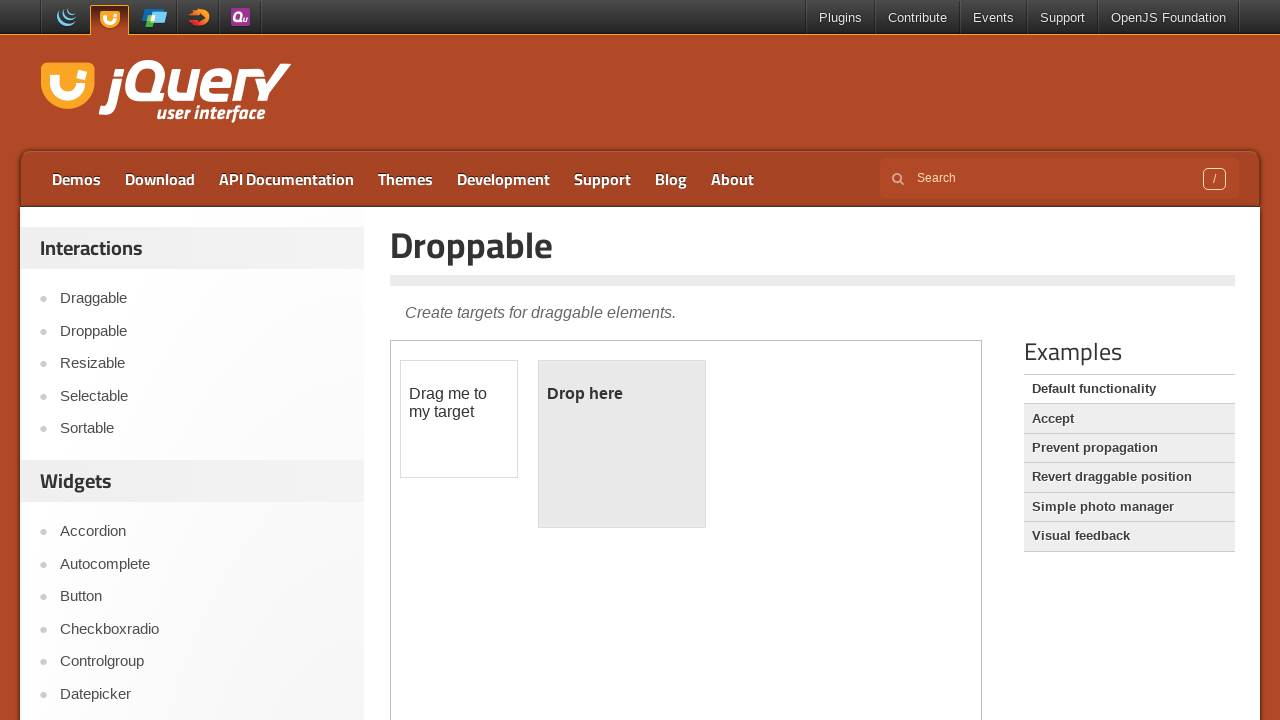

Pressed mouse button down on draggable element at (459, 419)
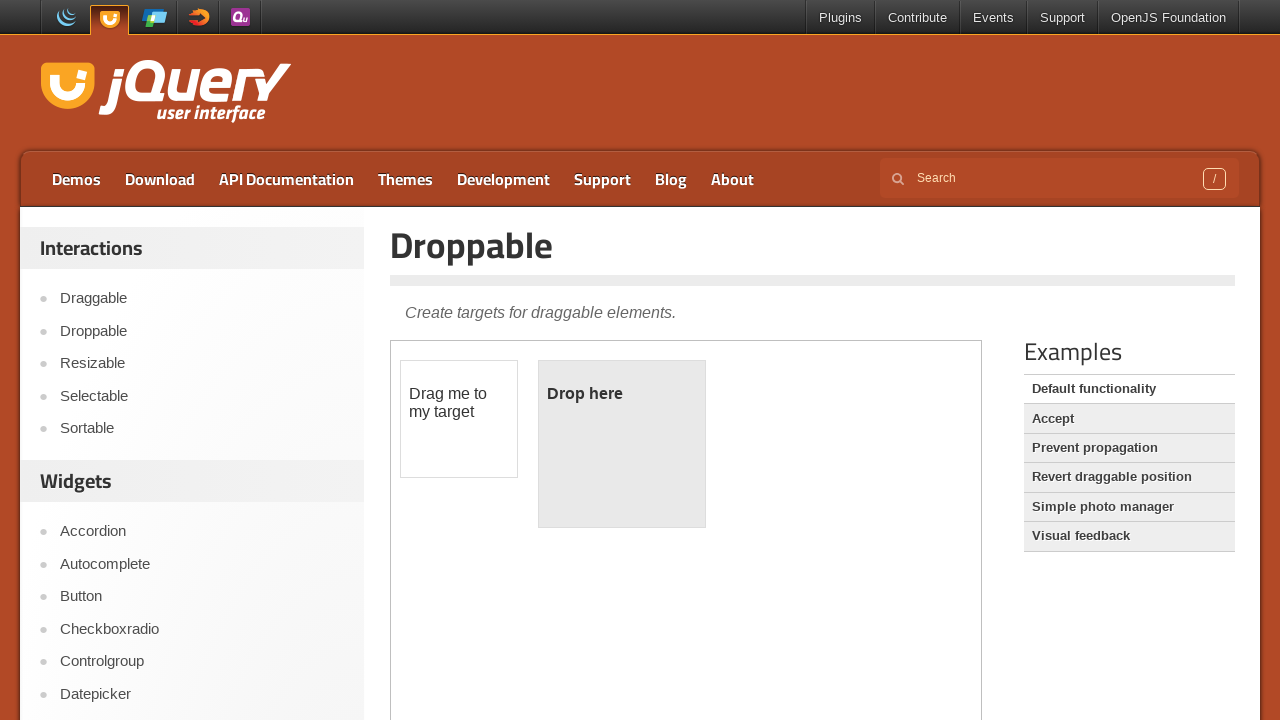

Moved mouse 430px right and 30px down from source center at (889, 449)
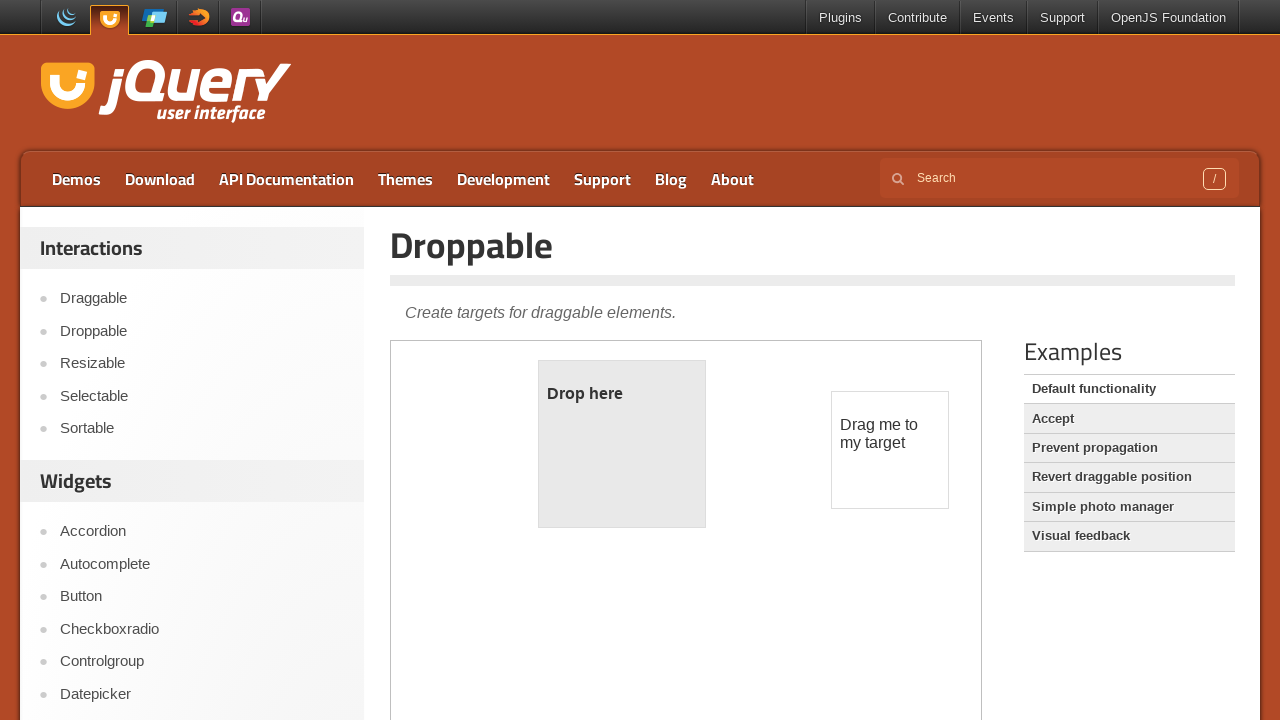

Released mouse button to complete drag operation at (889, 449)
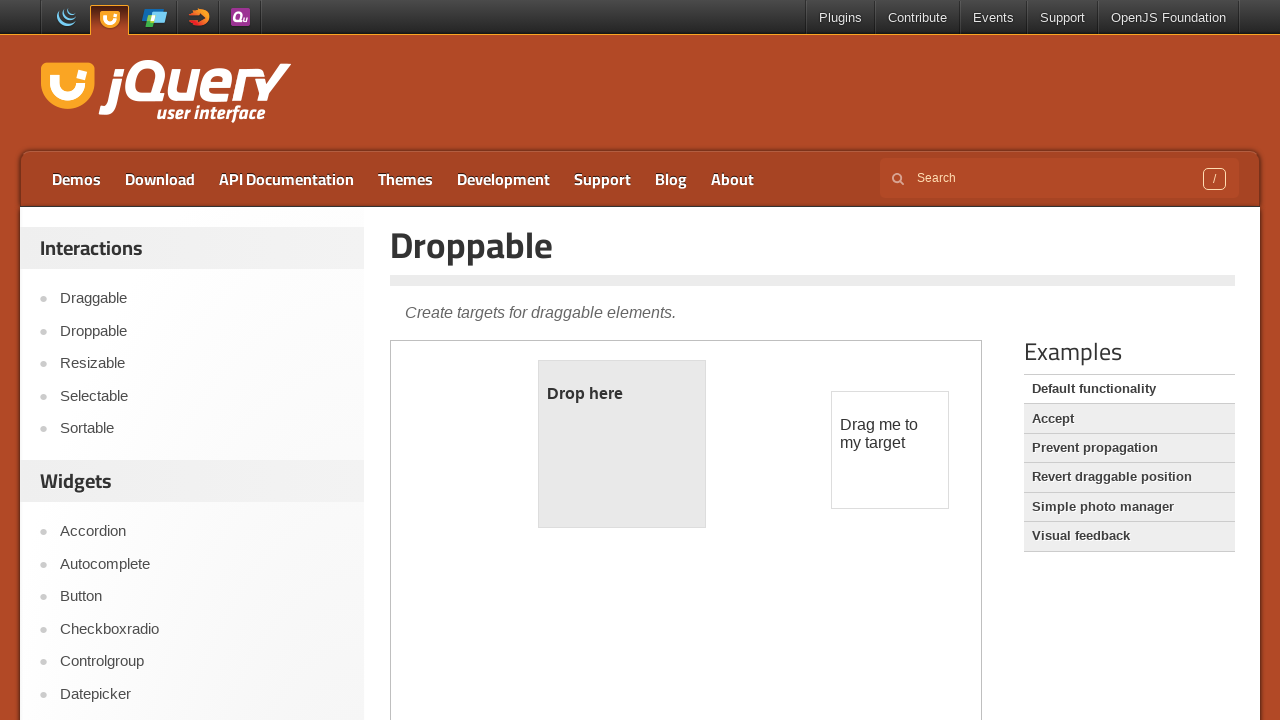

Waited 2 seconds to observe drag and drop result
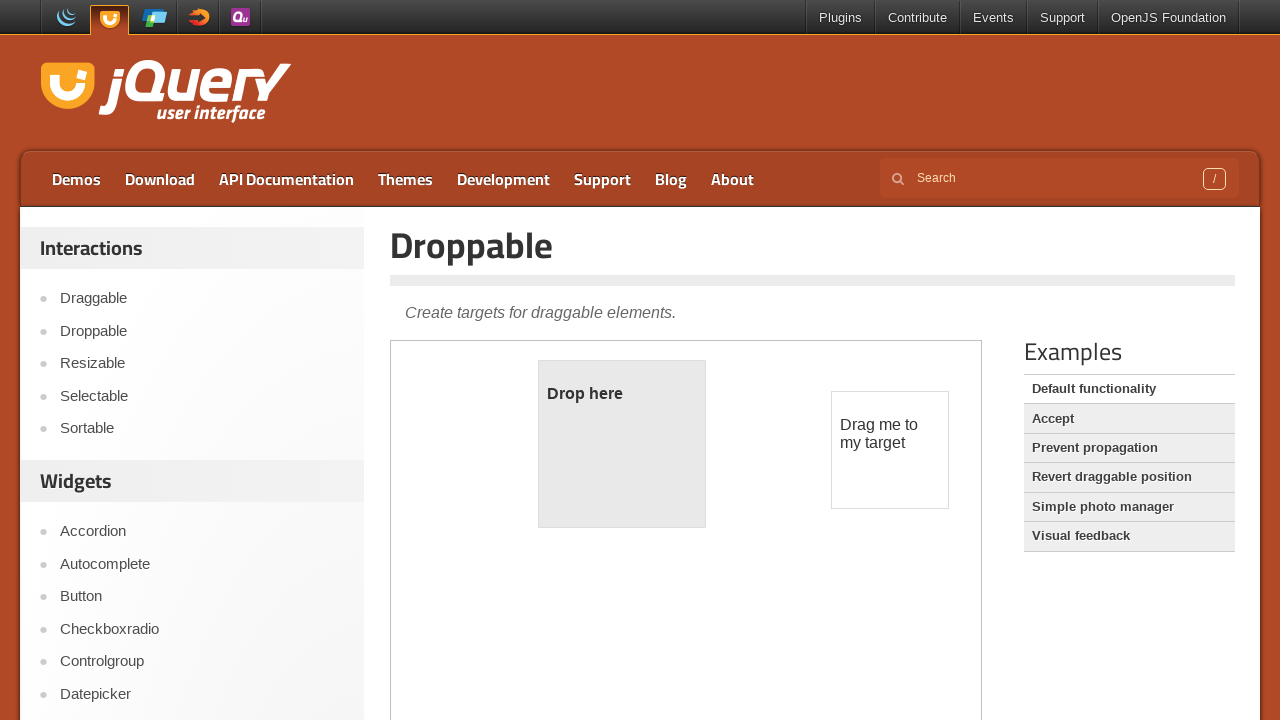

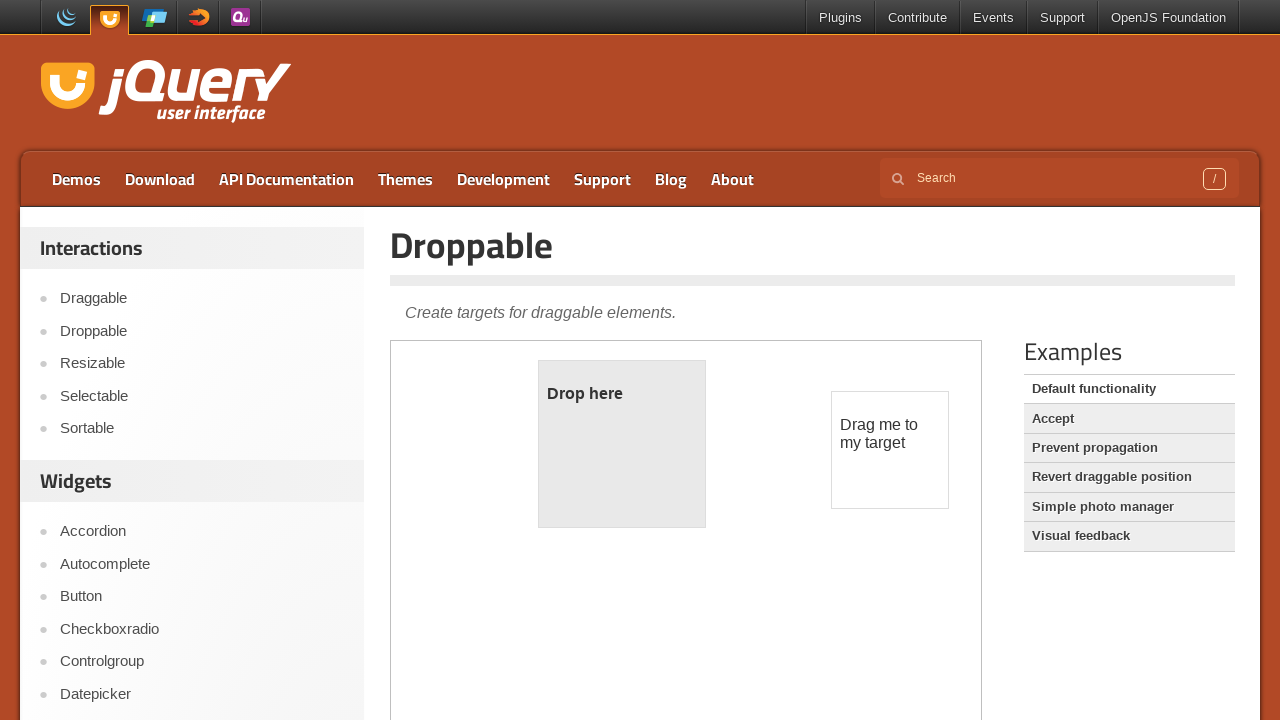